Tests that entered text is trimmed when editing a todo item

Starting URL: https://demo.playwright.dev/todomvc

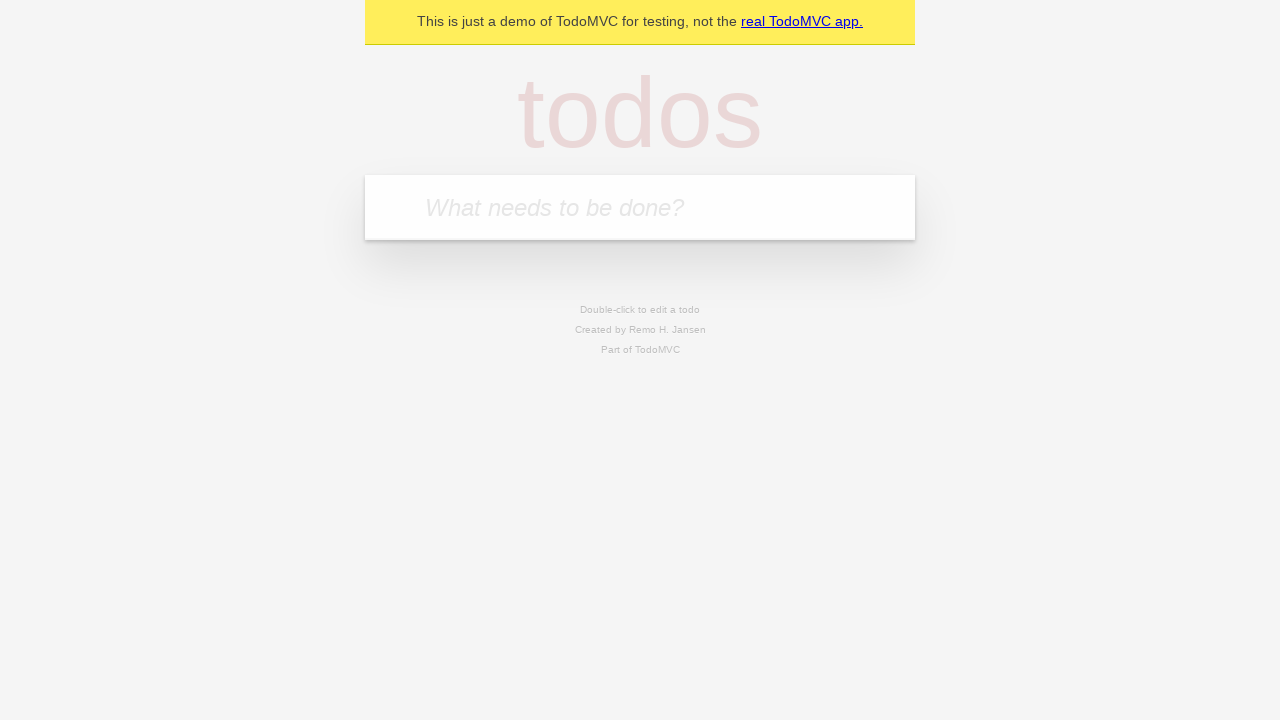

Filled todo input with 'buy some cheese' on internal:attr=[placeholder="What needs to be done?"i]
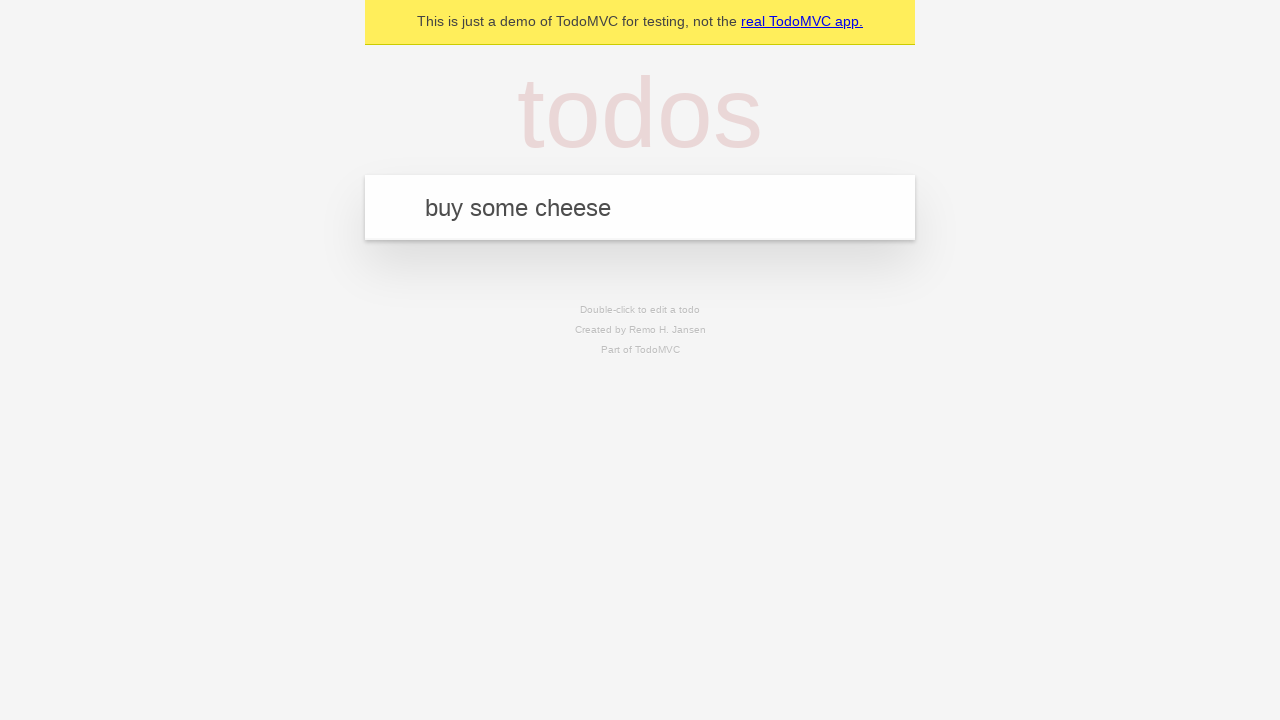

Pressed Enter to add first todo on internal:attr=[placeholder="What needs to be done?"i]
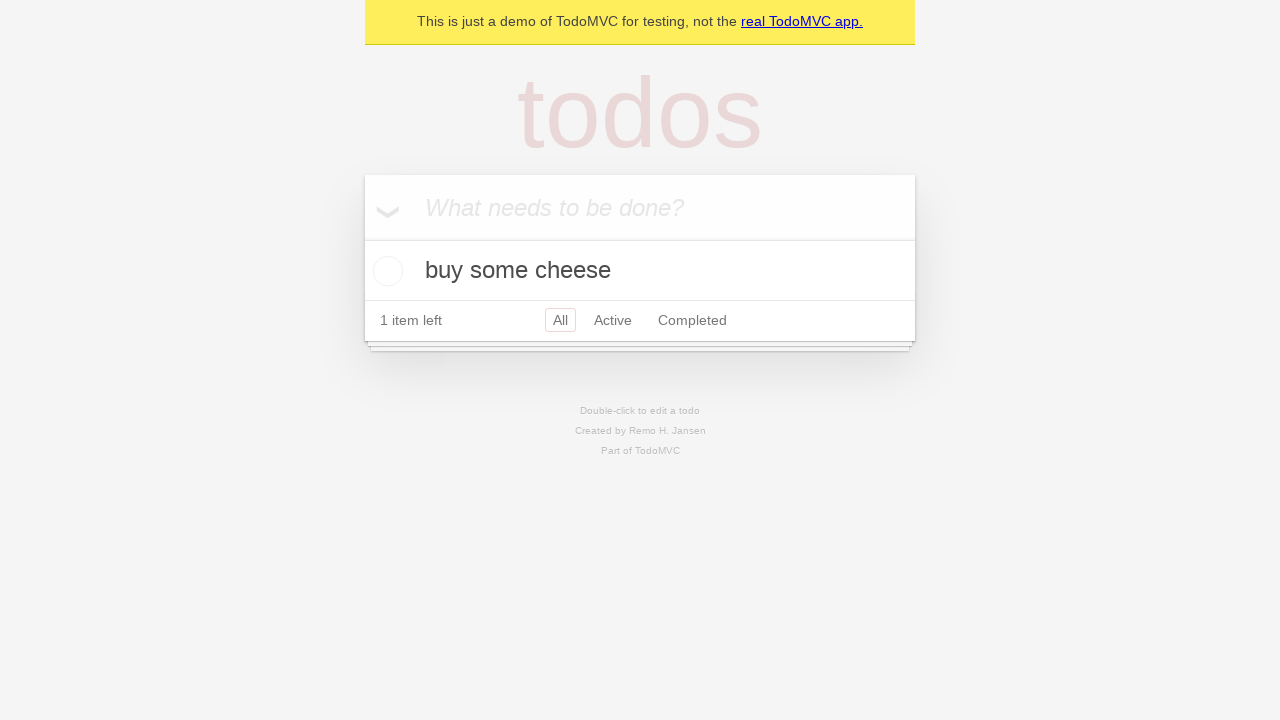

Filled todo input with 'feed the cat' on internal:attr=[placeholder="What needs to be done?"i]
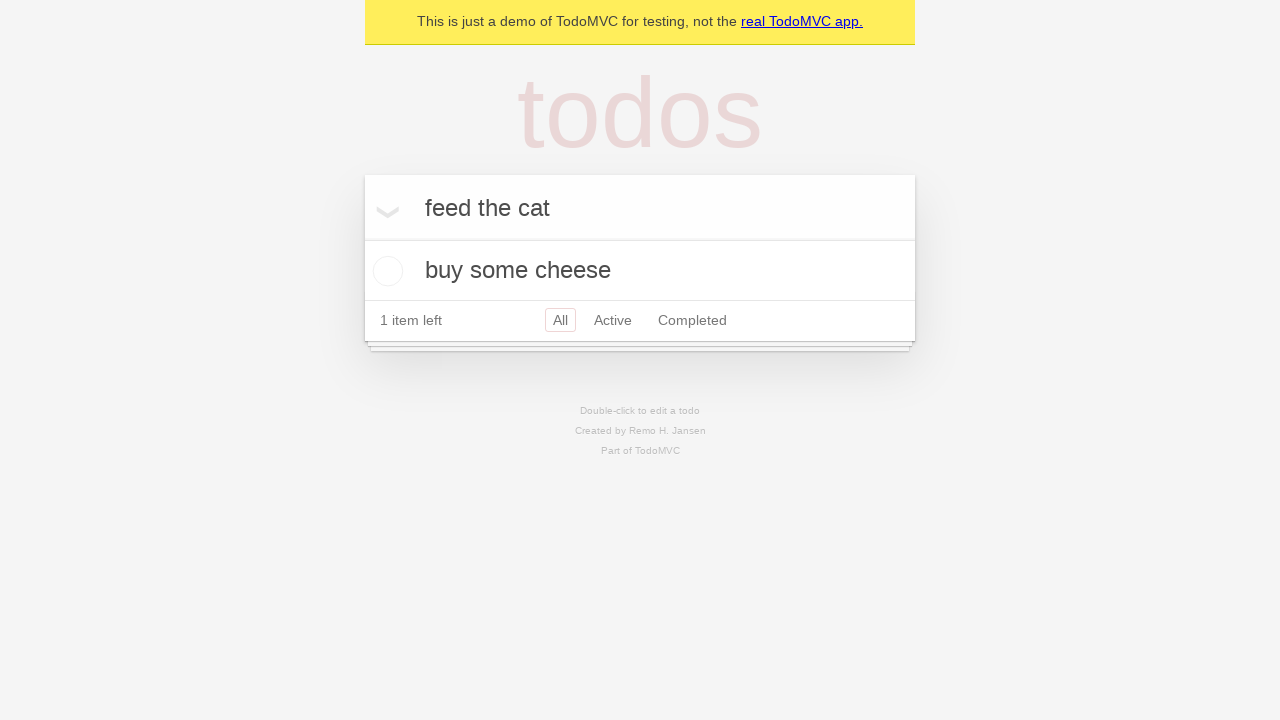

Pressed Enter to add second todo on internal:attr=[placeholder="What needs to be done?"i]
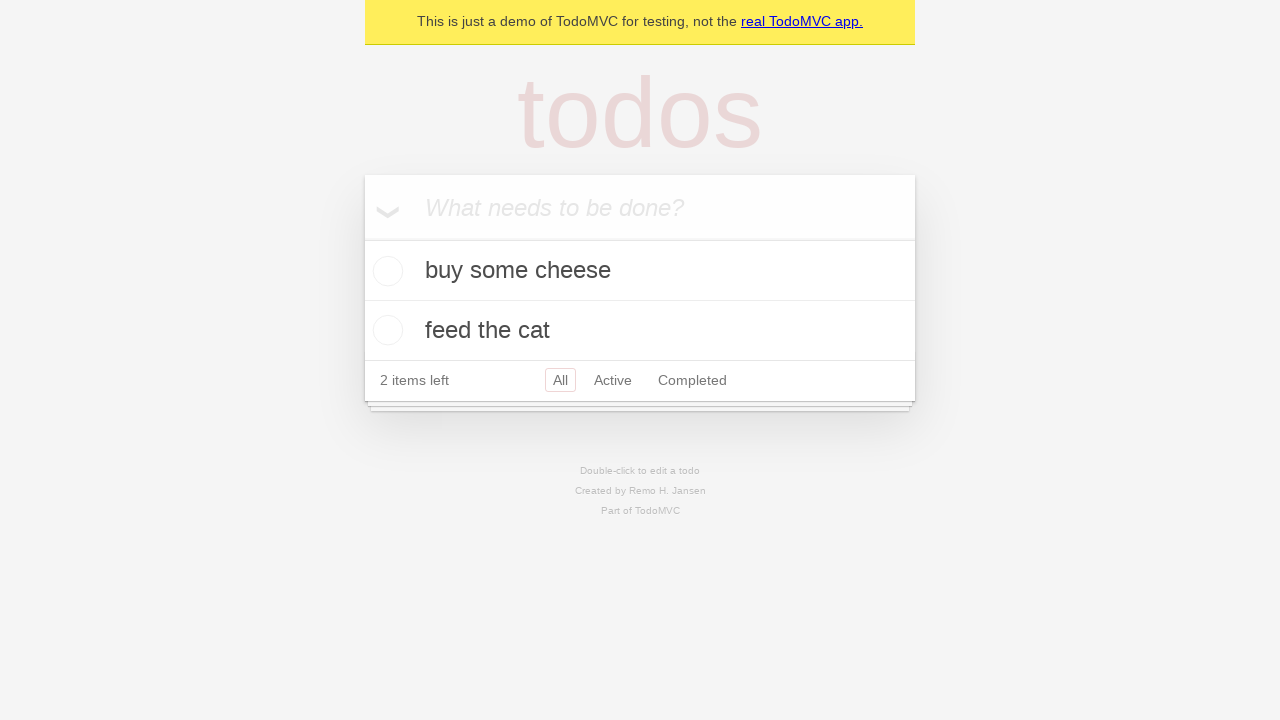

Filled todo input with 'book a doctors appointment' on internal:attr=[placeholder="What needs to be done?"i]
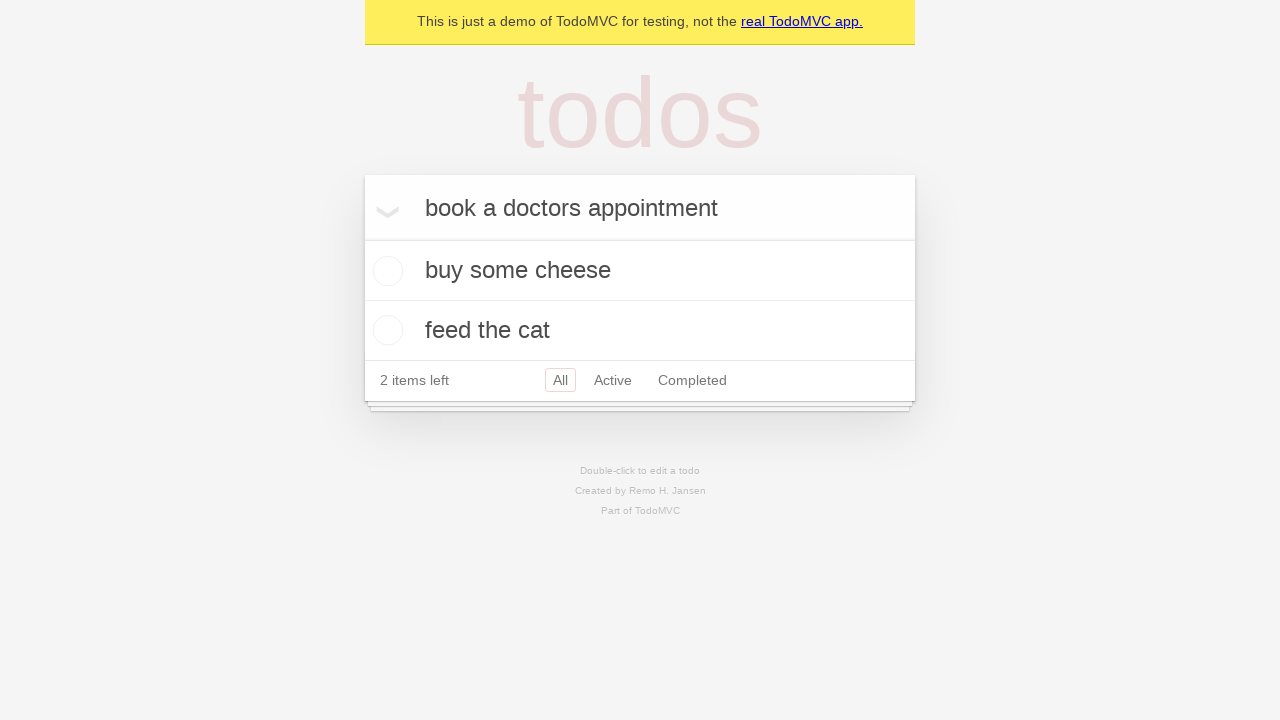

Pressed Enter to add third todo on internal:attr=[placeholder="What needs to be done?"i]
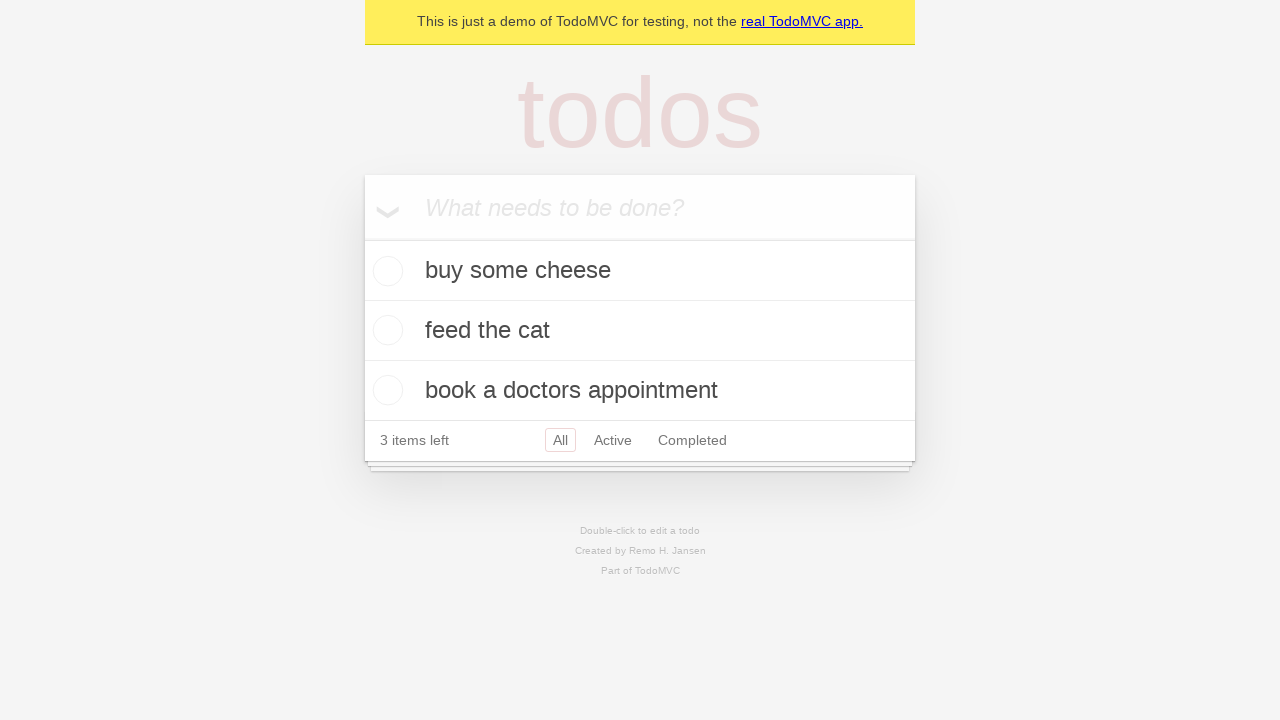

Double-clicked second todo to enter edit mode at (640, 331) on internal:testid=[data-testid="todo-item"s] >> nth=1
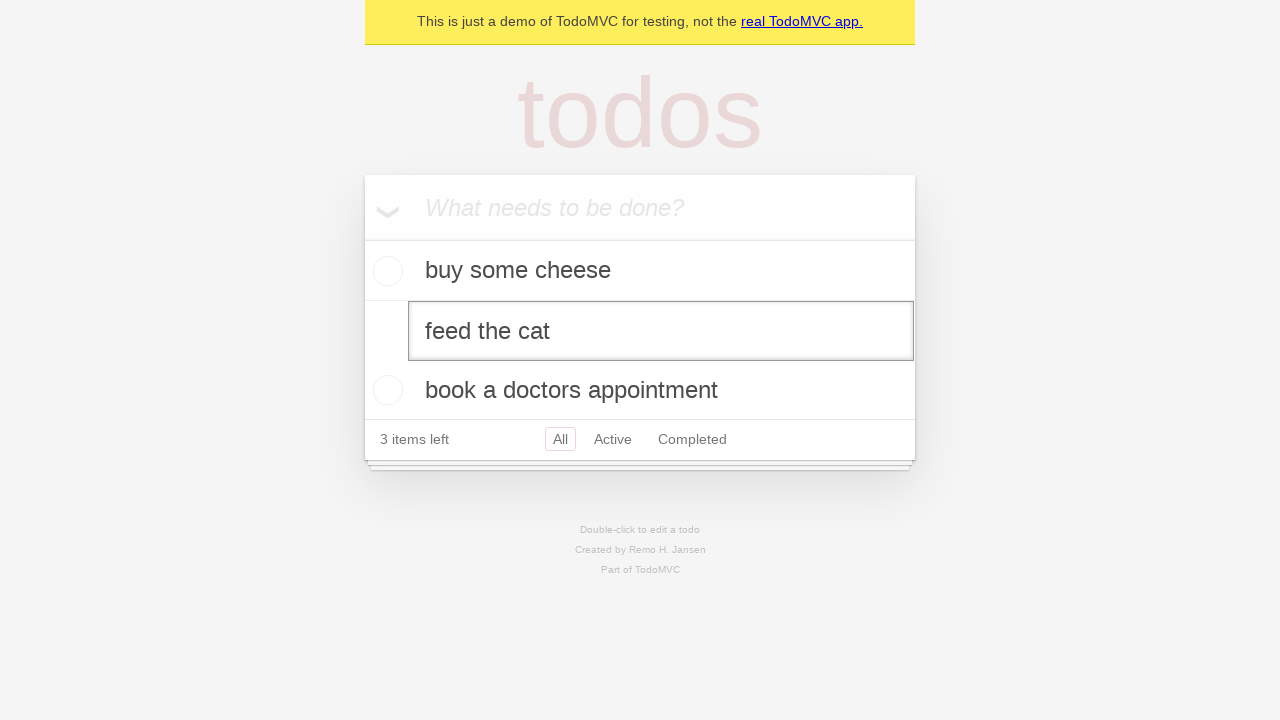

Filled edit textbox with '    buy some sausages    ' (with leading/trailing whitespace) on internal:testid=[data-testid="todo-item"s] >> nth=1 >> internal:role=textbox[nam
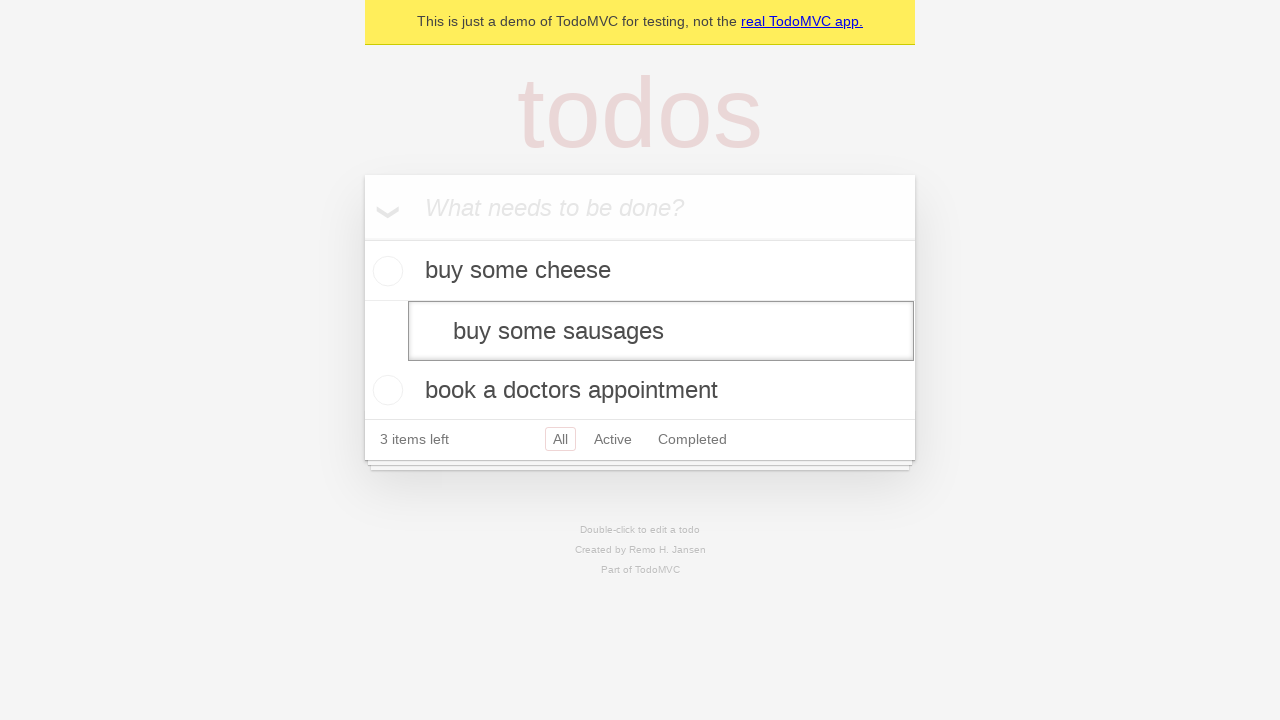

Pressed Enter to confirm edit - text should be trimmed on internal:testid=[data-testid="todo-item"s] >> nth=1 >> internal:role=textbox[nam
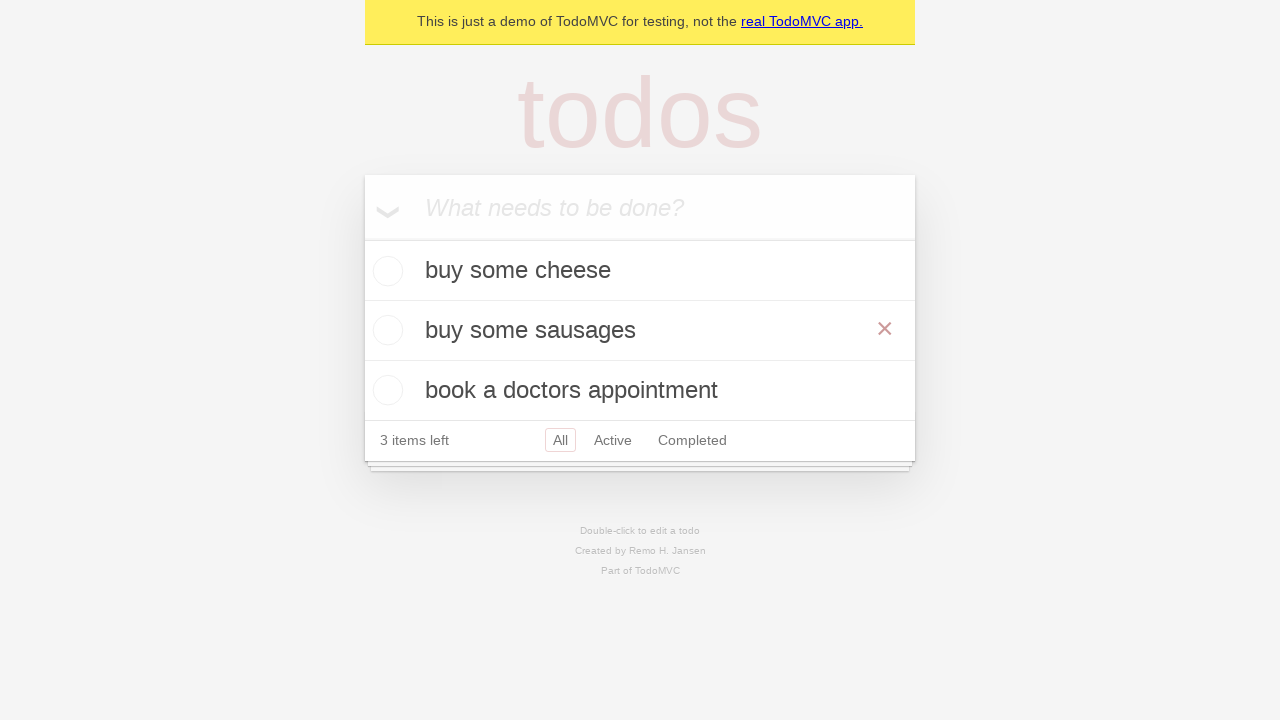

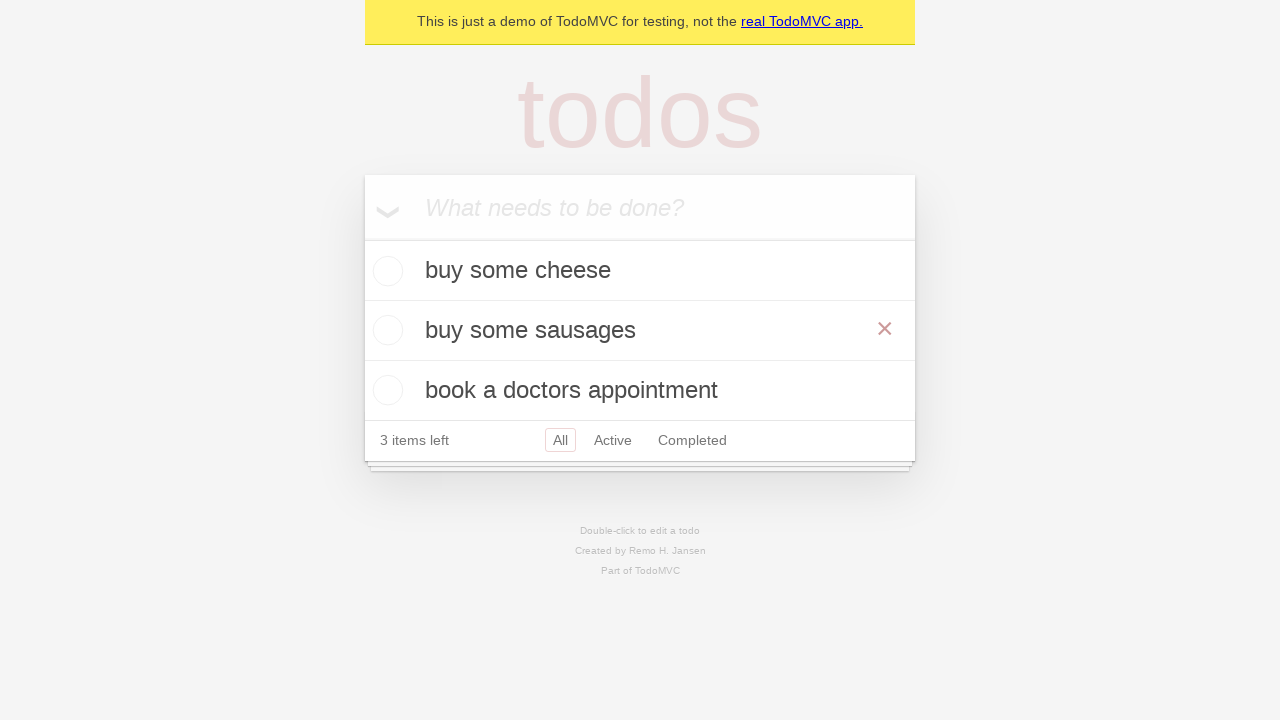